Navigates to an LMS website, clicks on "All Courses" link, and verifies that course listings are displayed

Starting URL: https://alchemy.hguy.co/lms/

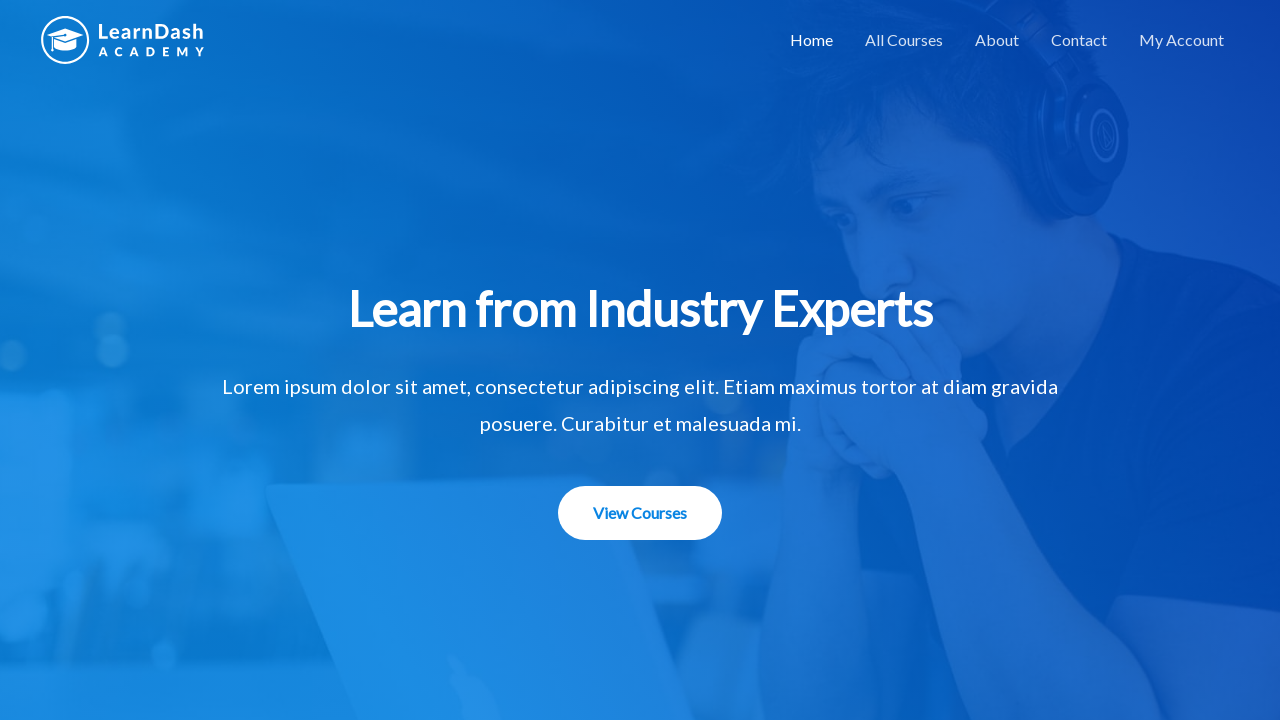

Navigated to LMS website at https://alchemy.hguy.co/lms/
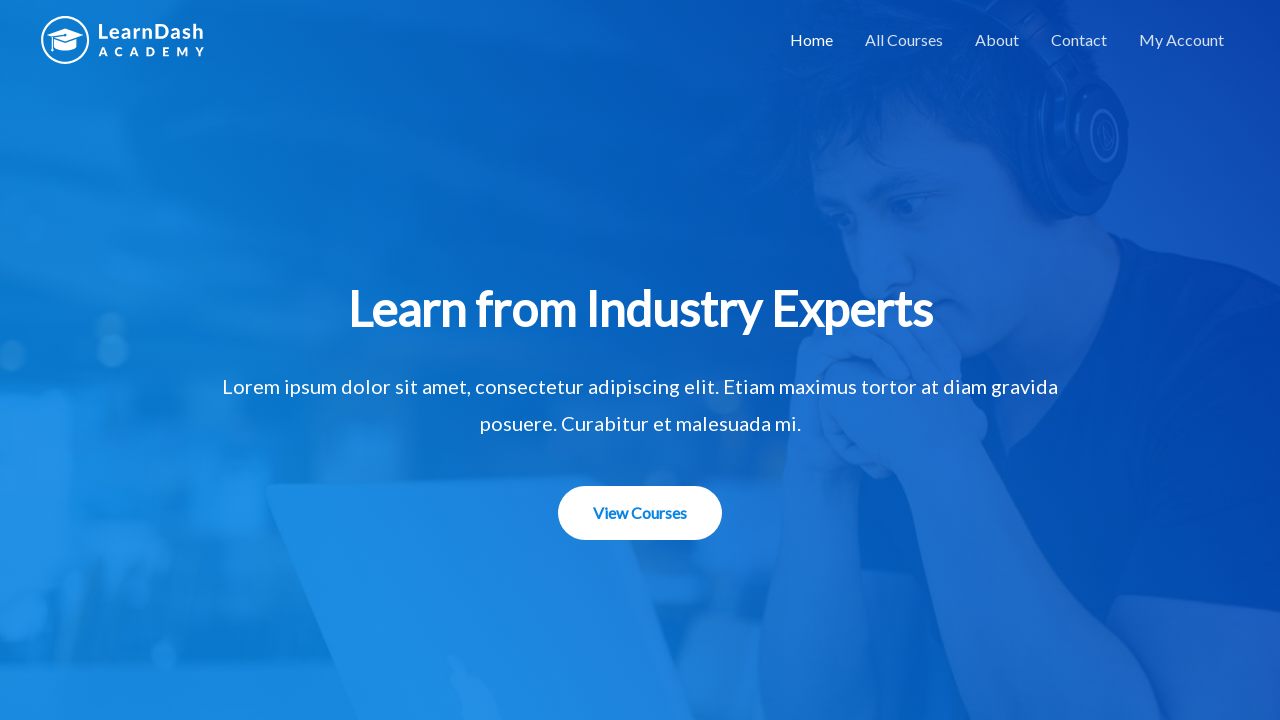

Clicked on 'All Courses' link at (904, 40) on xpath=//a[text()='All Courses']
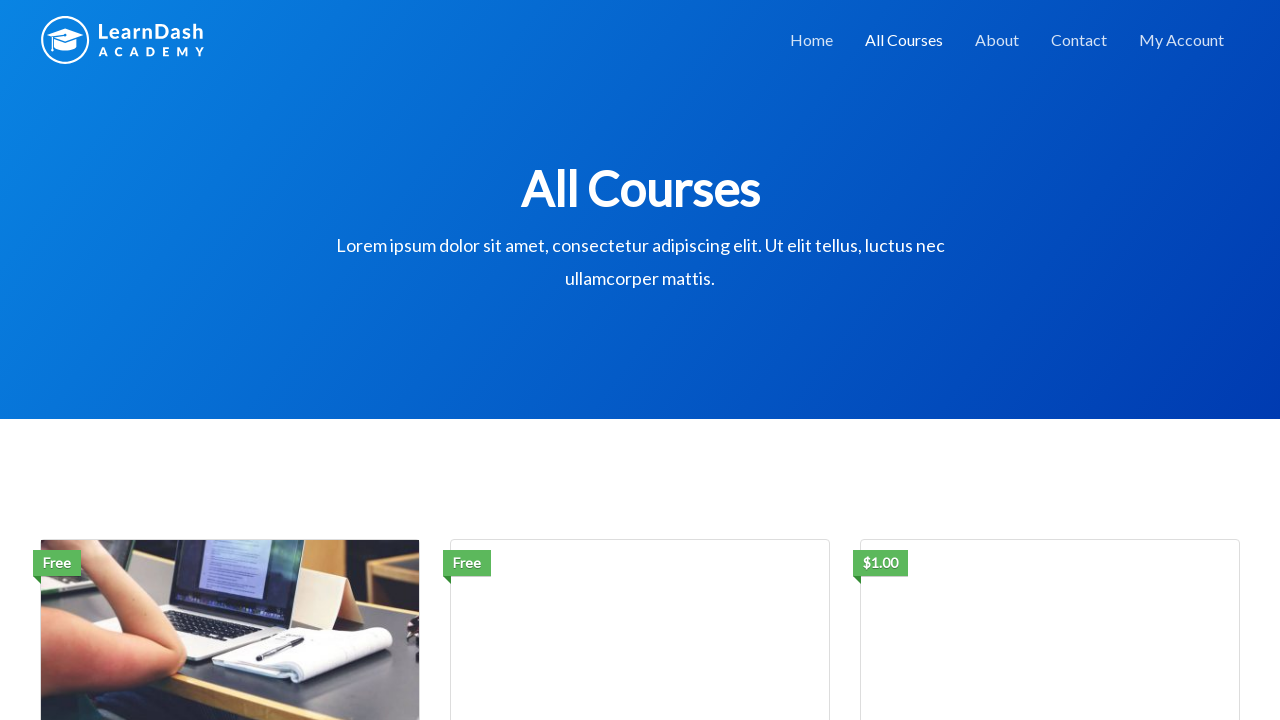

Course grid loaded successfully
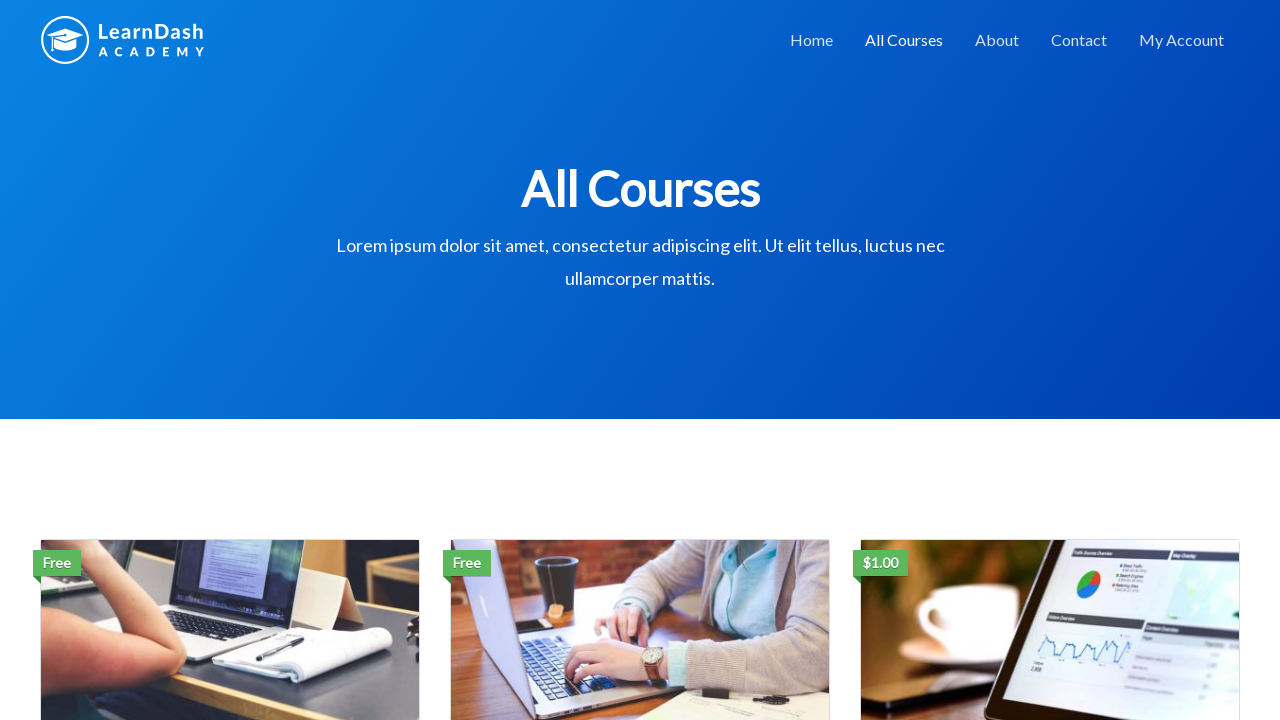

Retrieved 3 course listings from the page
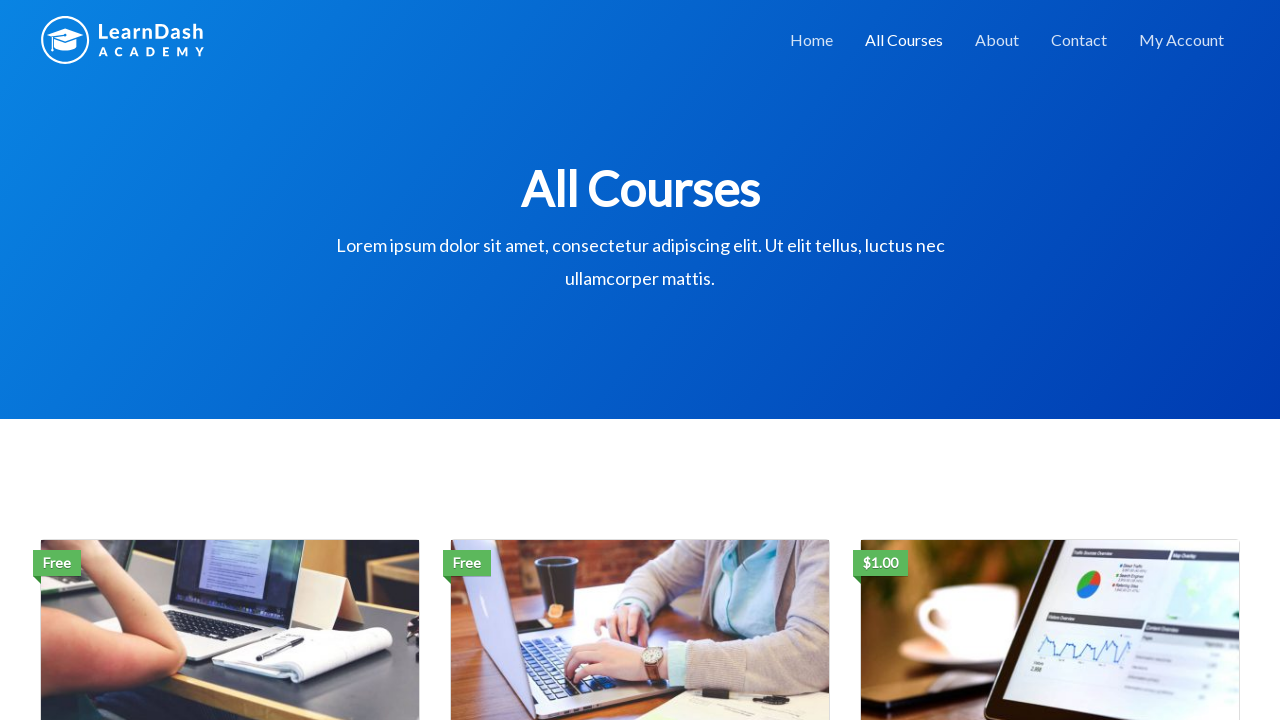

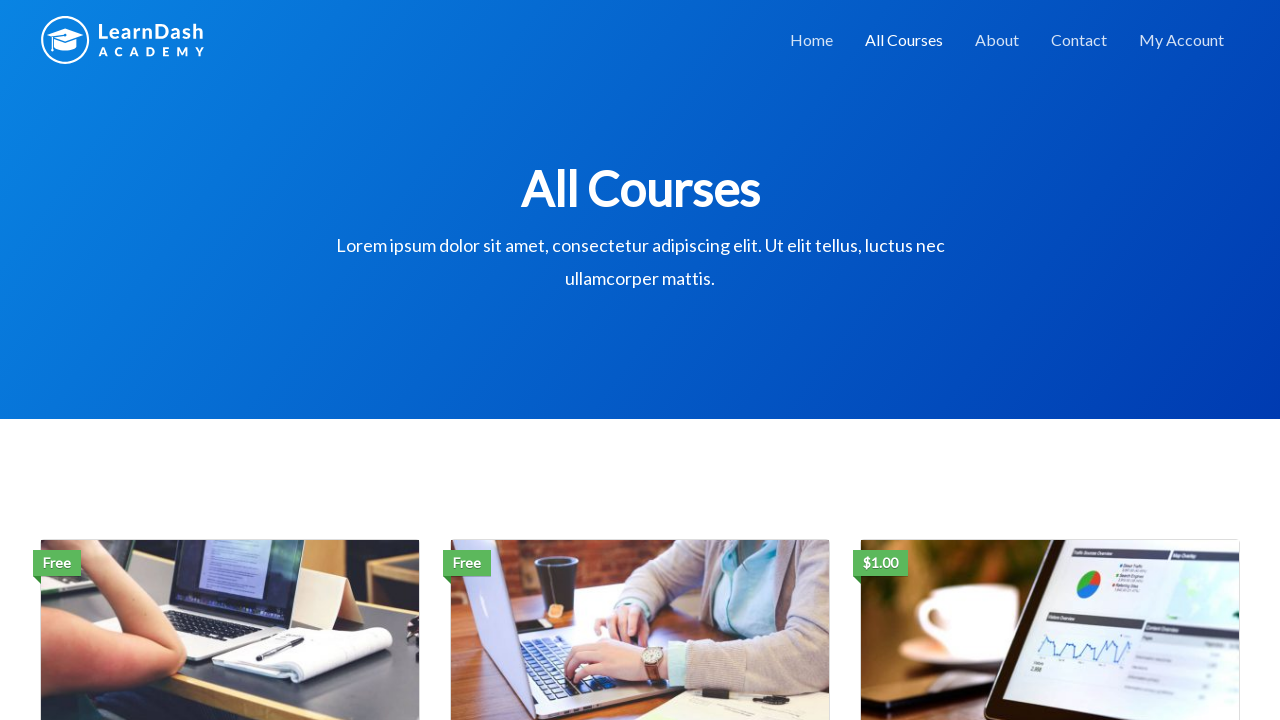